Tests checkbox functionality by clicking each checkbox and verifying they become selected

Starting URL: https://www.w3schools.com/tags/tryit.asp?filename=tryhtml5_input_type_checkbox

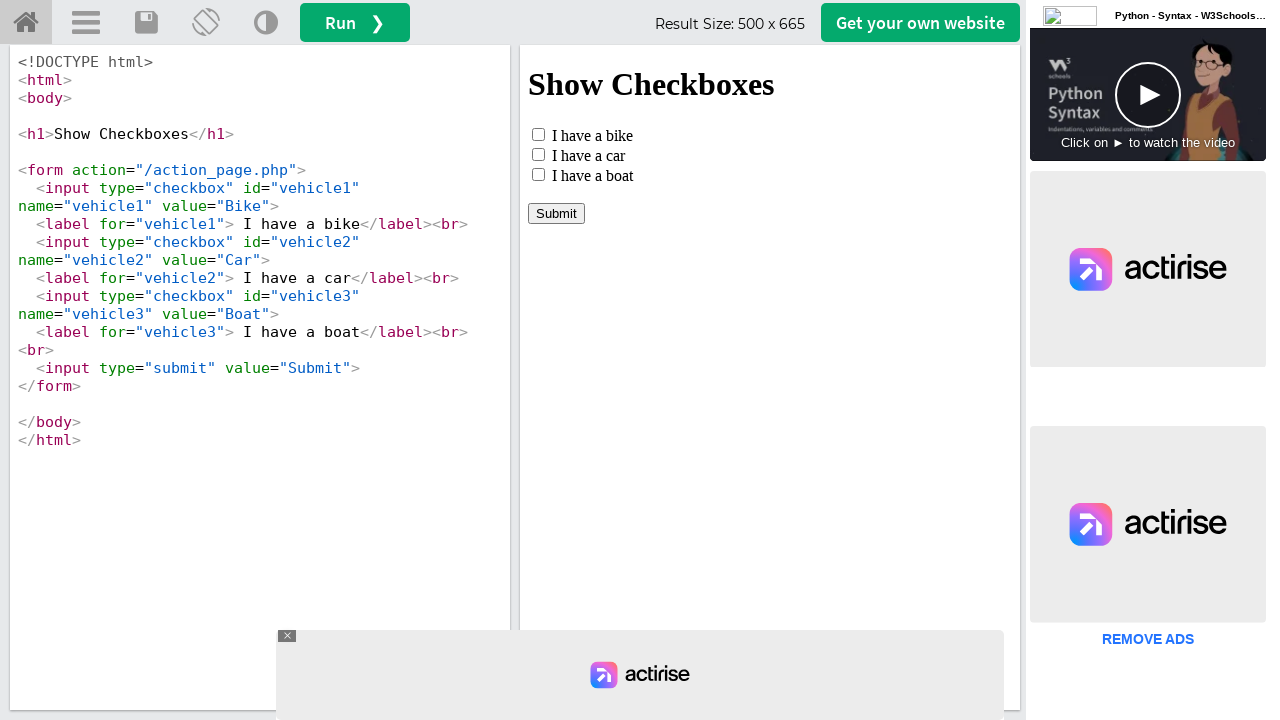

Located iframe containing checkboxes
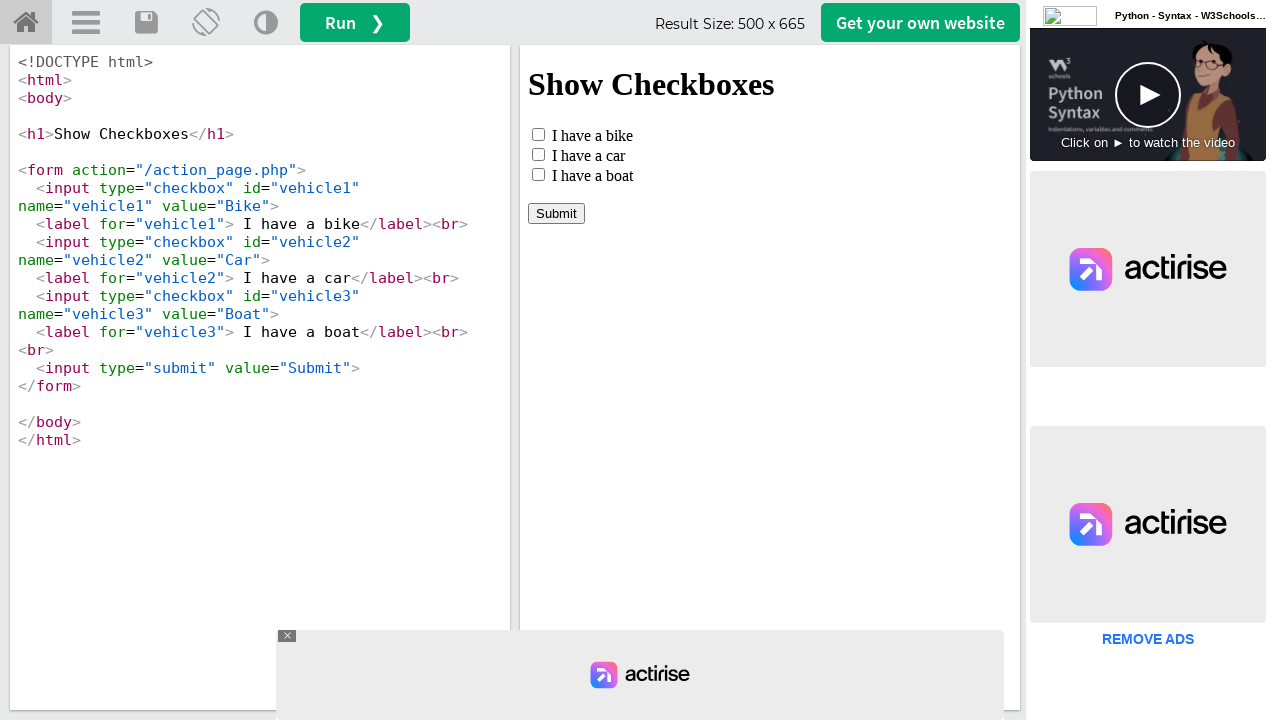

Clicked checkbox #vehicle1 at (538, 134) on iframe#iframeResult >> nth=0 >> internal:control=enter-frame >> #vehicle1
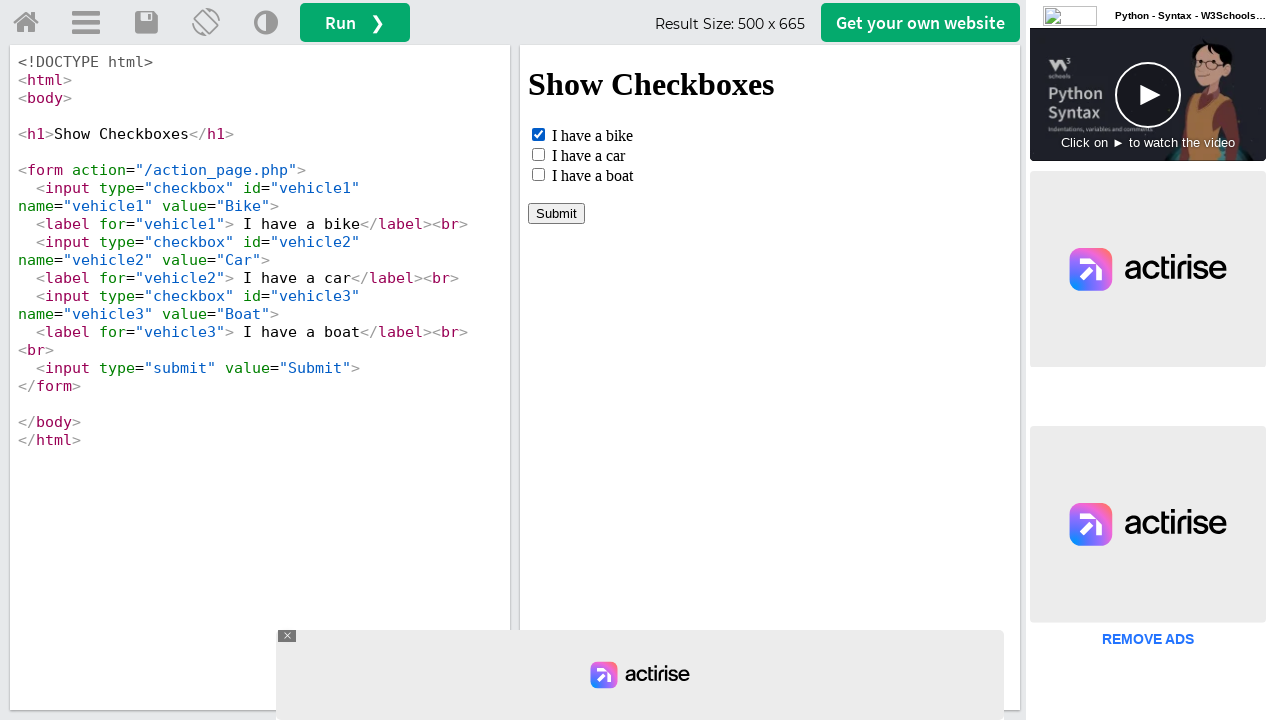

Clicked checkbox #vehicle2 at (538, 154) on iframe#iframeResult >> nth=0 >> internal:control=enter-frame >> #vehicle2
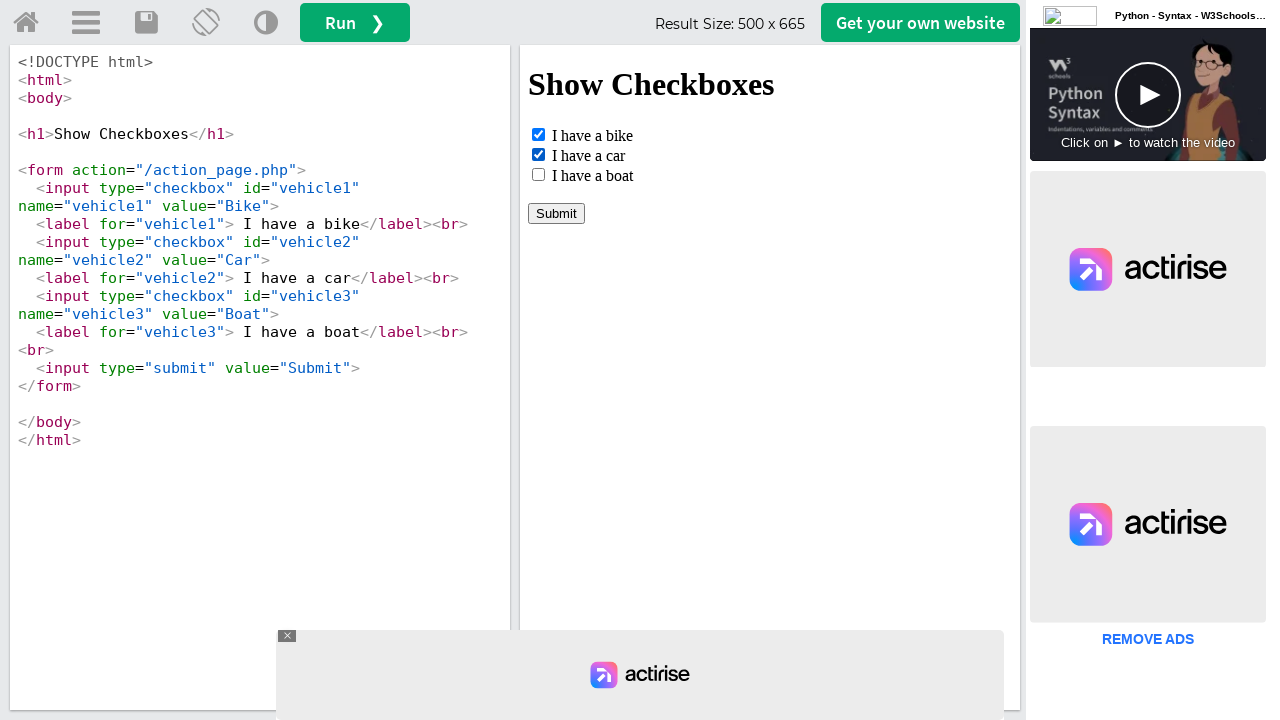

Clicked checkbox #vehicle3 at (538, 174) on iframe#iframeResult >> nth=0 >> internal:control=enter-frame >> #vehicle3
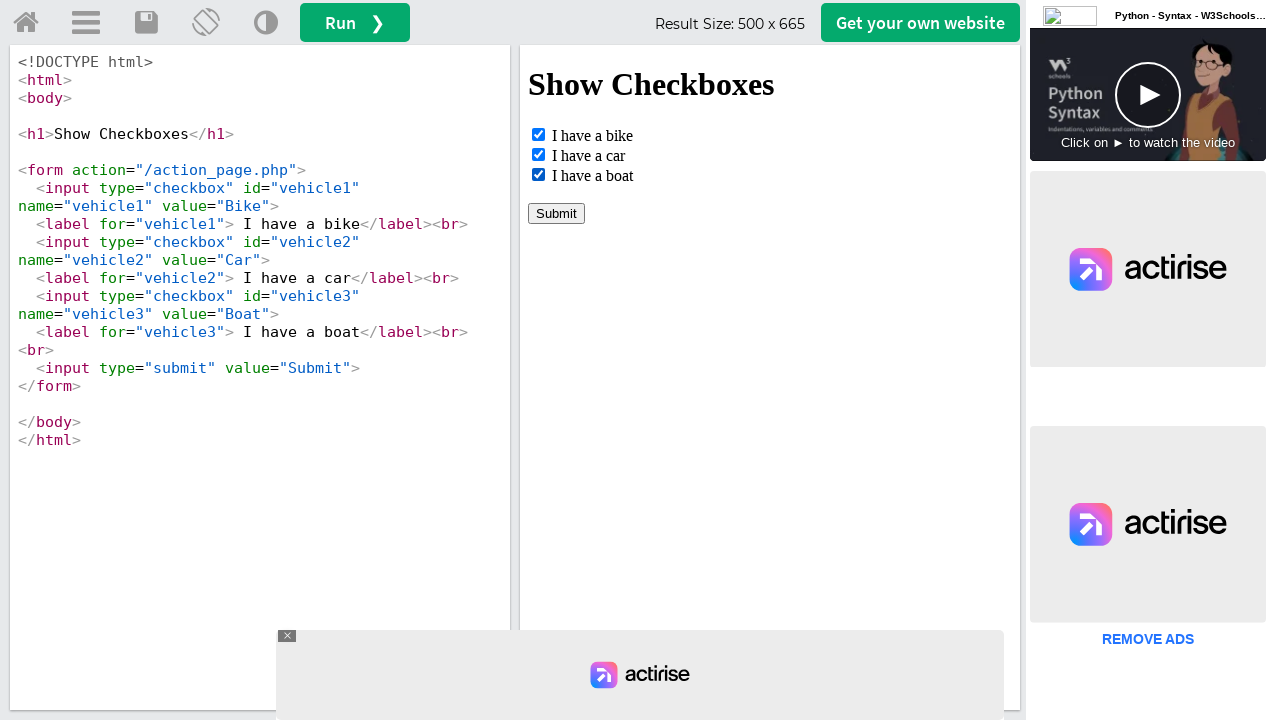

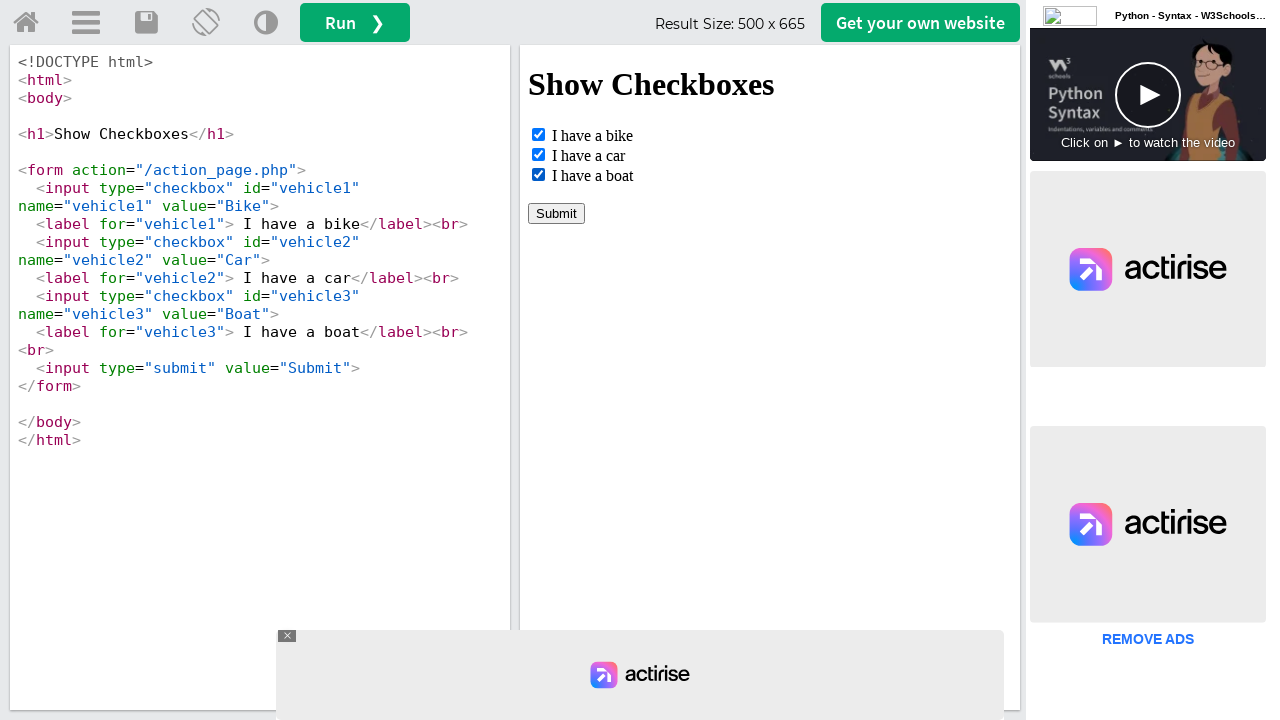